Navigates to Bank Millennium account application page and verifies the page title

Starting URL: https://www.bankmillennium.pl/wniosek-o-konto-osobiste?btn_ca=01&nr=btn_ca_01&portalId=713

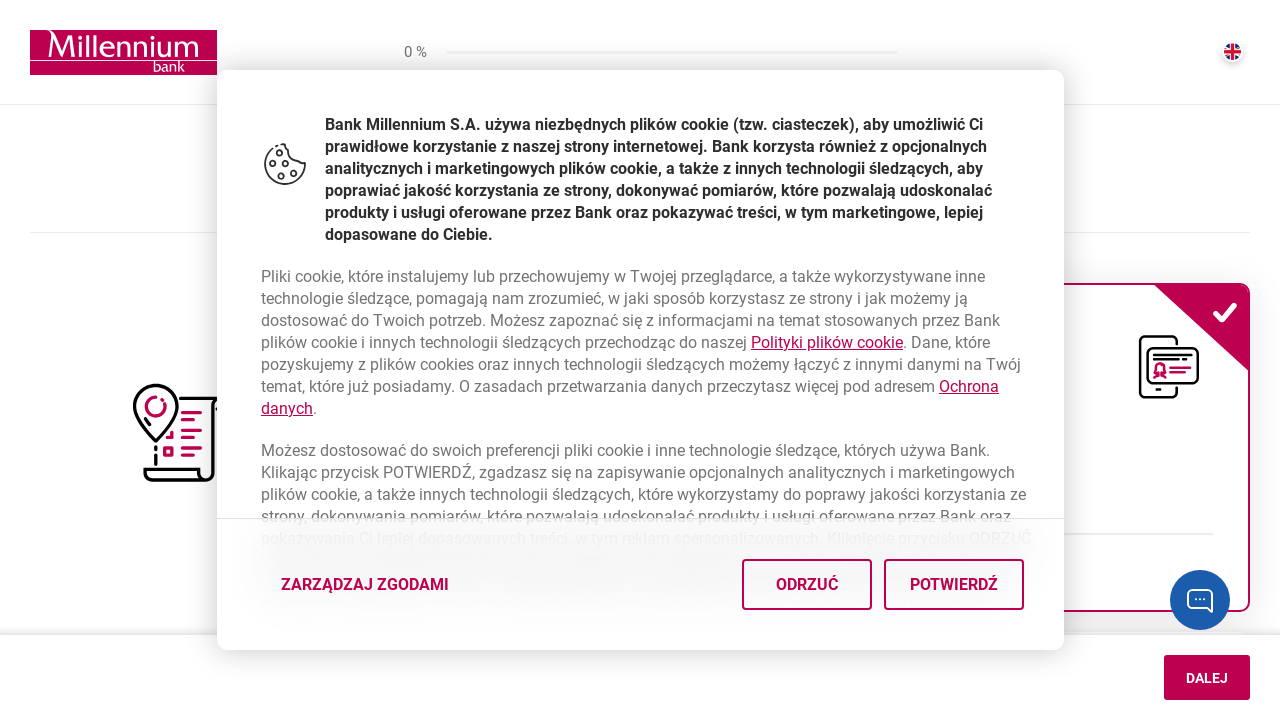

Navigated to Bank Millennium account application page
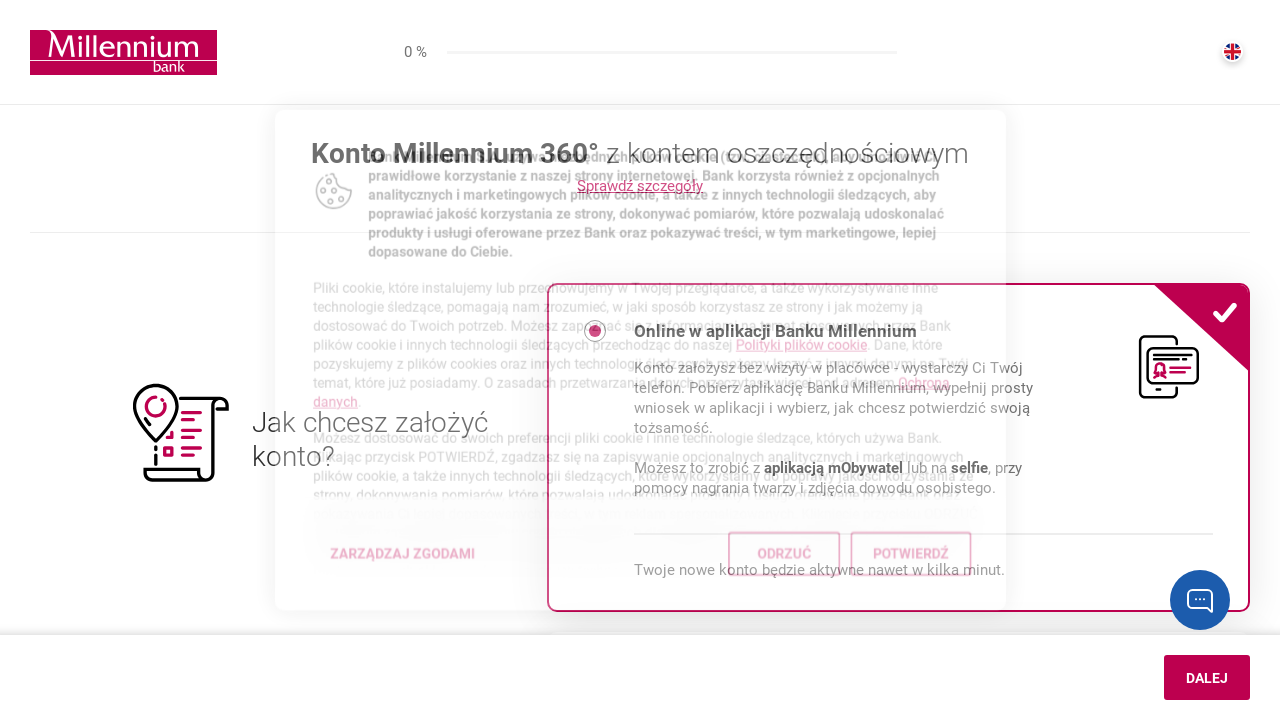

Verified page title is 'Wniosek o Konto Millennium 360° - Bank Millennium'
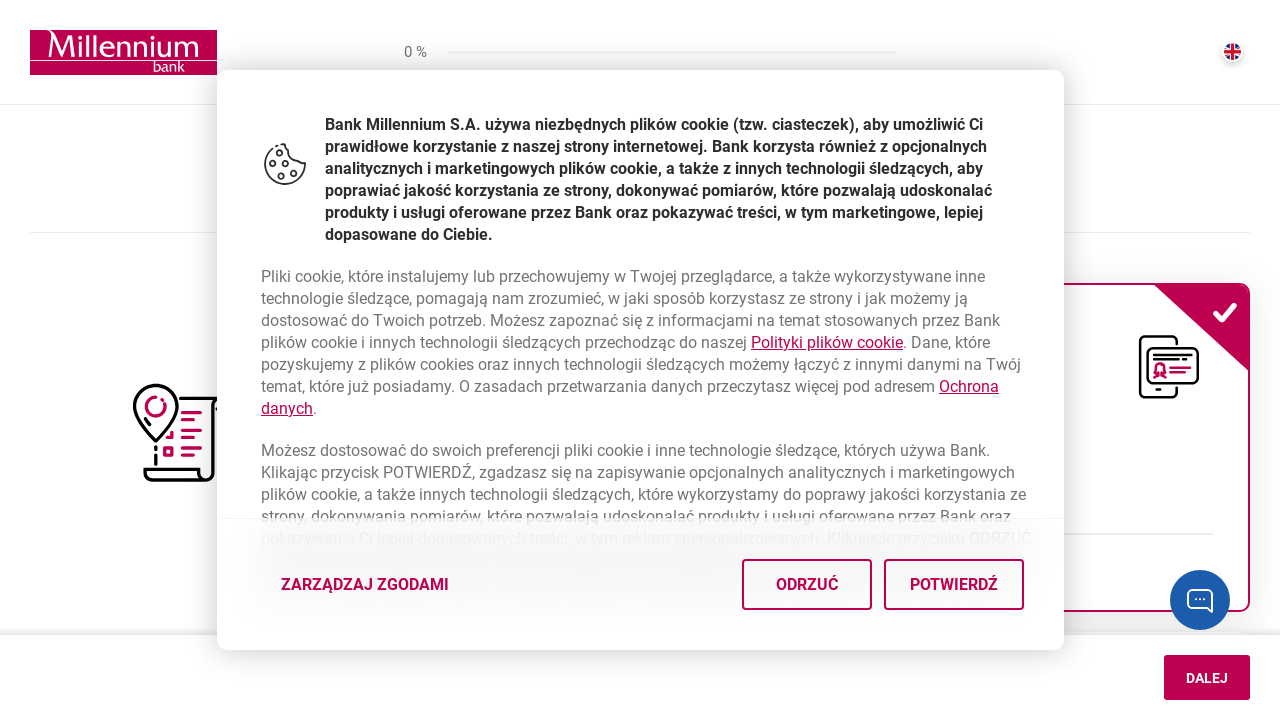

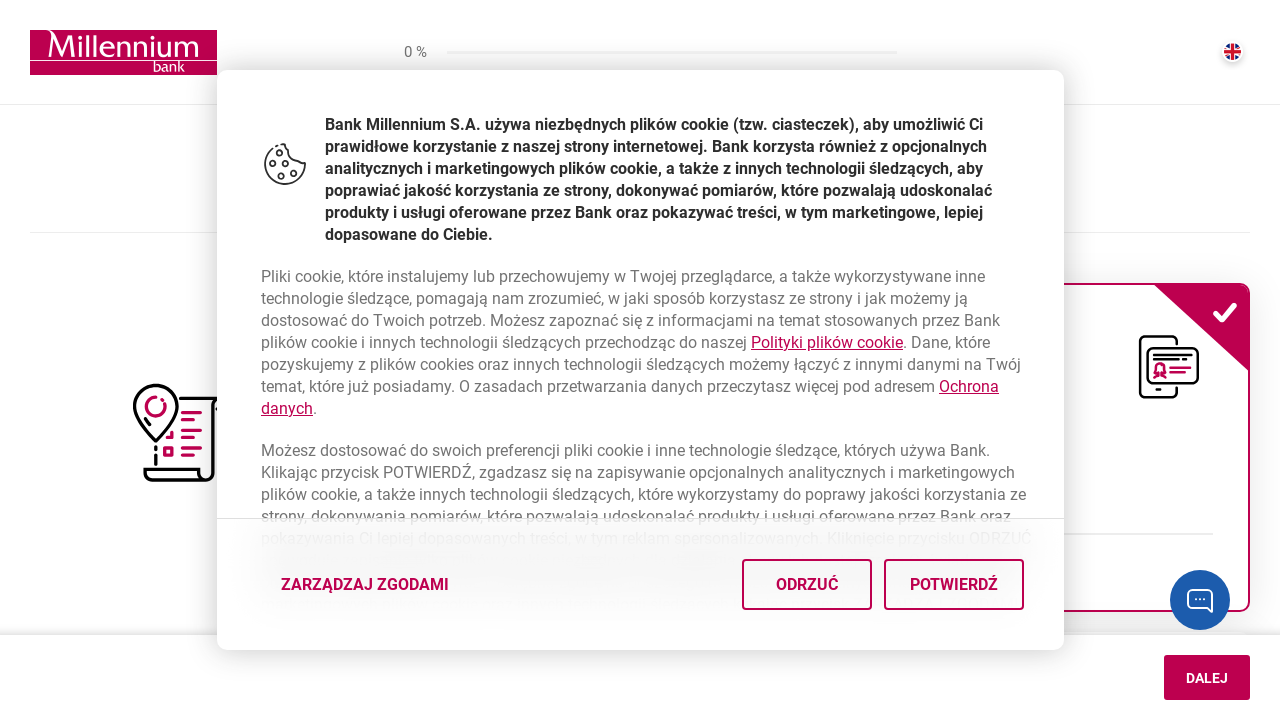